Navigates to a web tables practice page and verifies that the table with data rows is present and loaded correctly.

Starting URL: https://www.tutorialspoint.com/selenium/practice/webtables.php

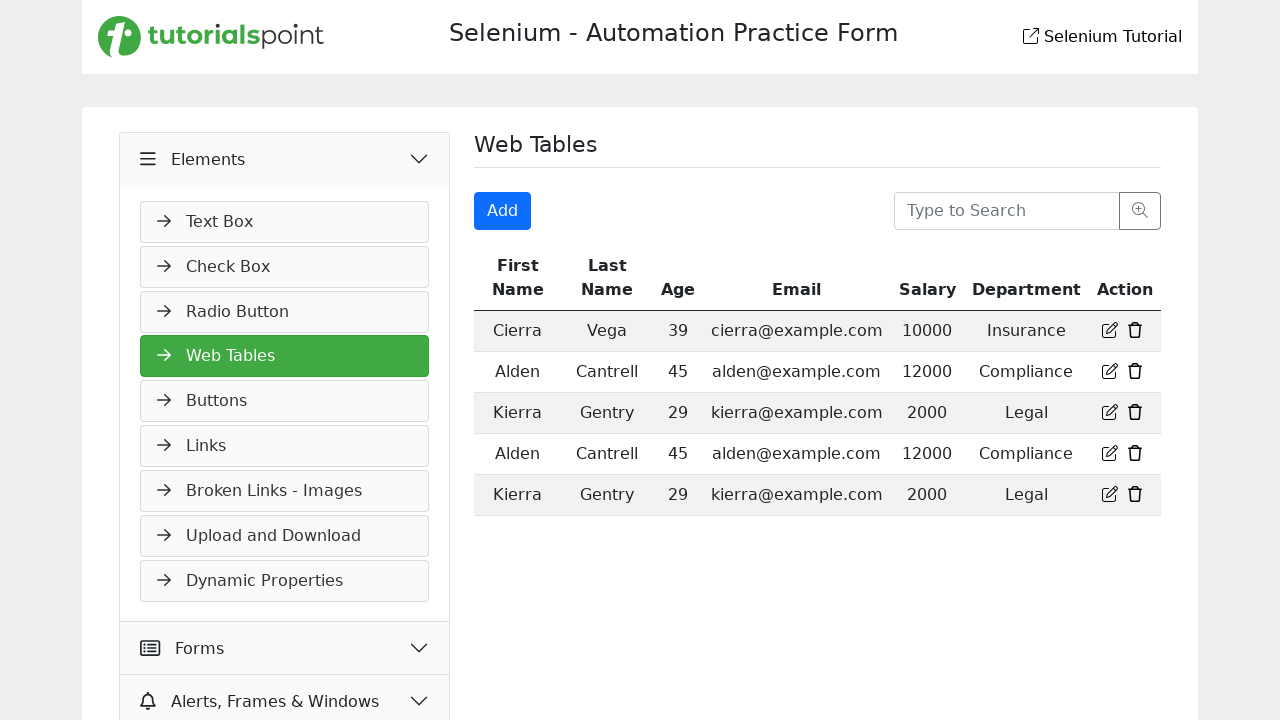

Navigated to web tables practice page
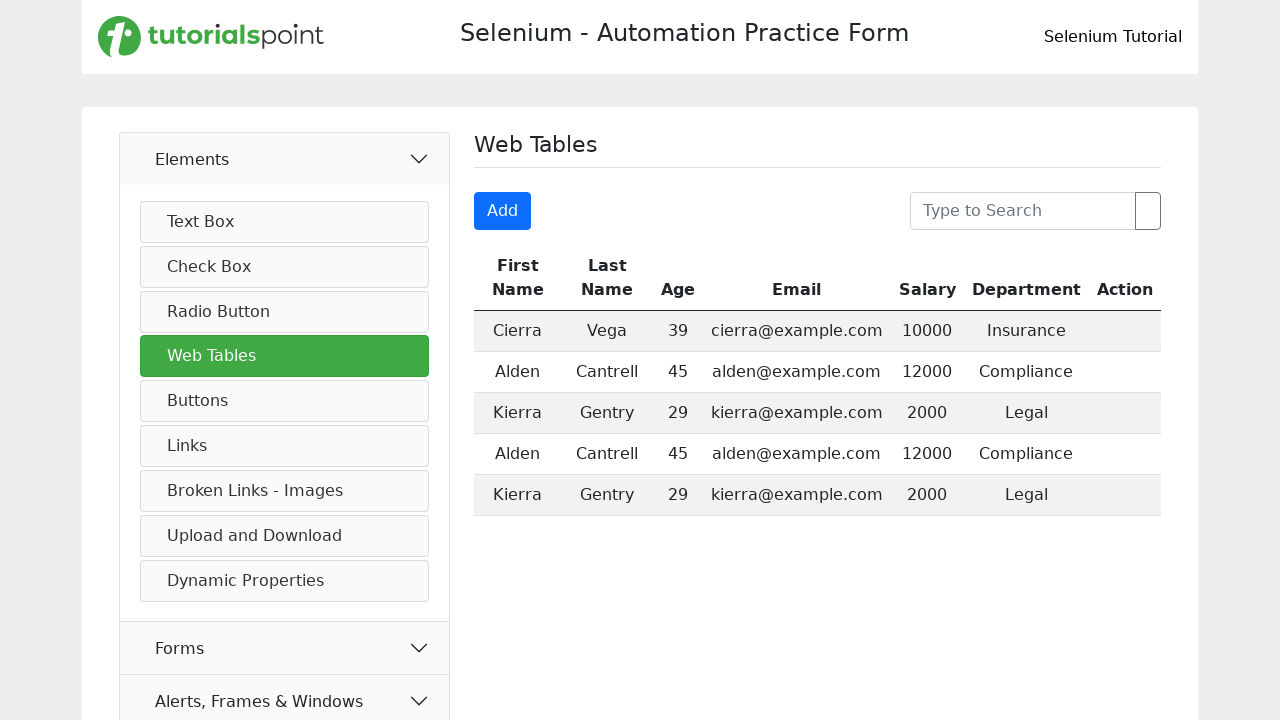

Table with class 'table table-striped mt-3' became visible
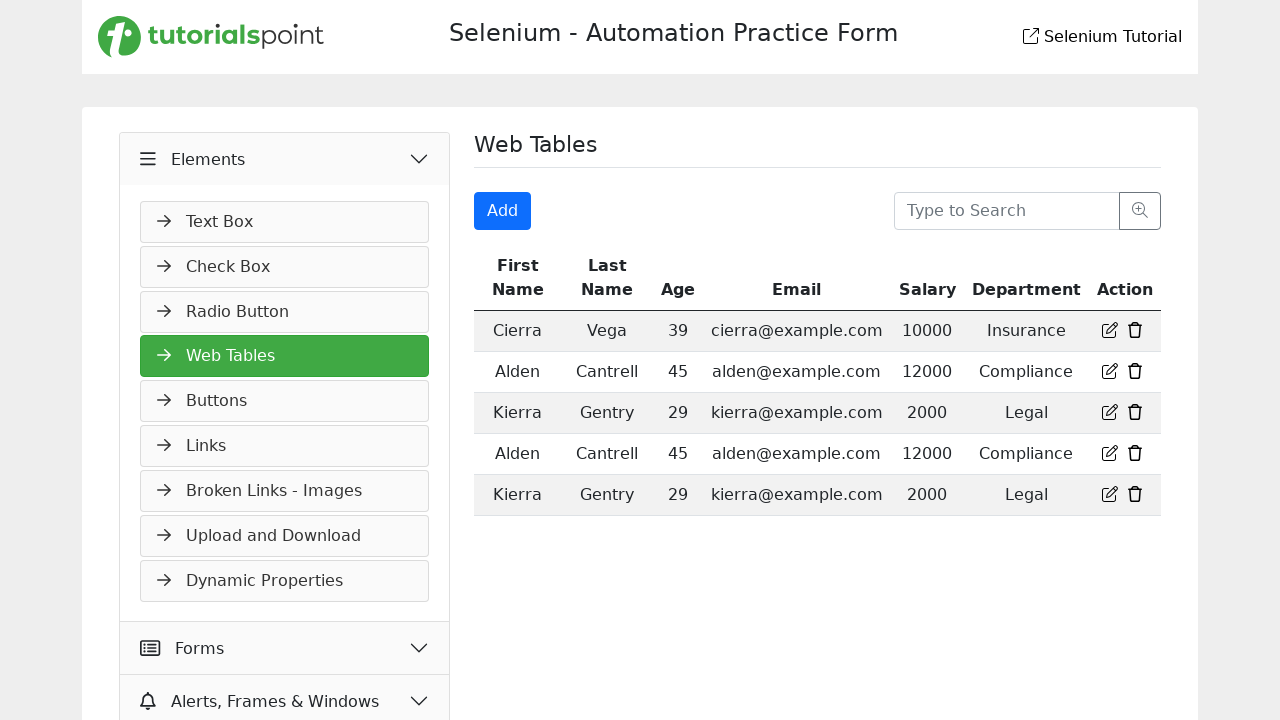

Table data rows loaded successfully
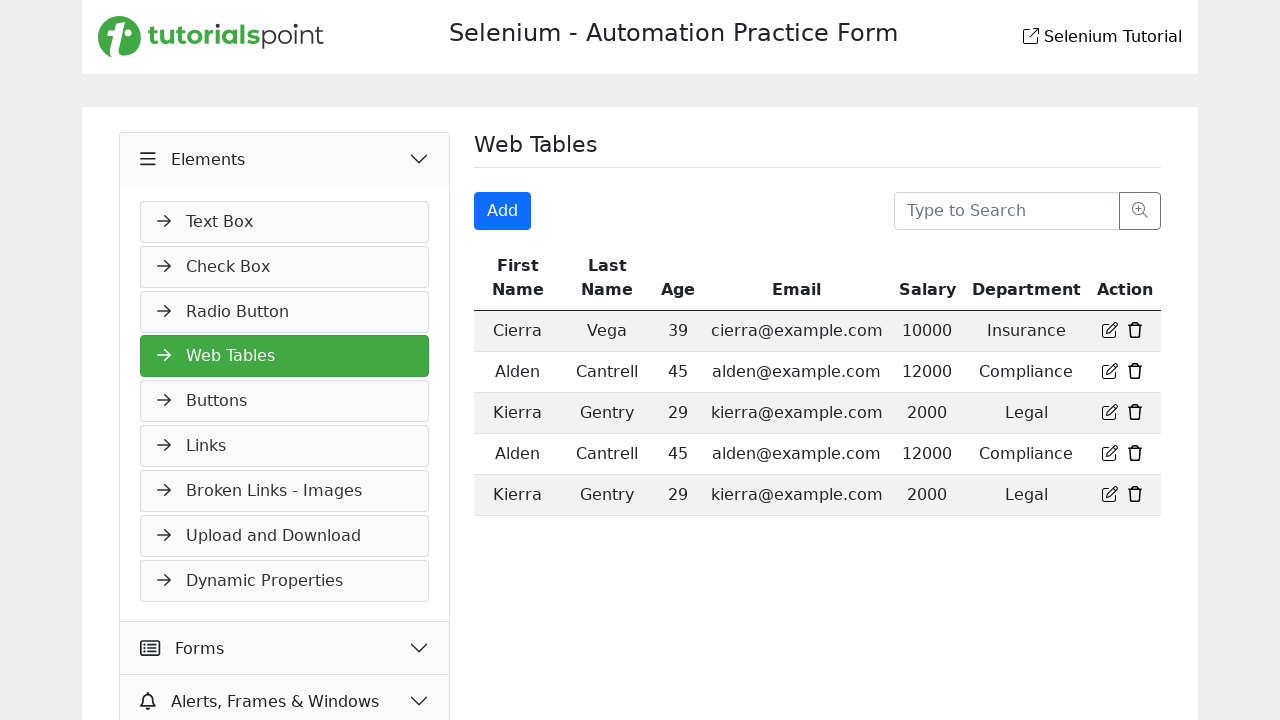

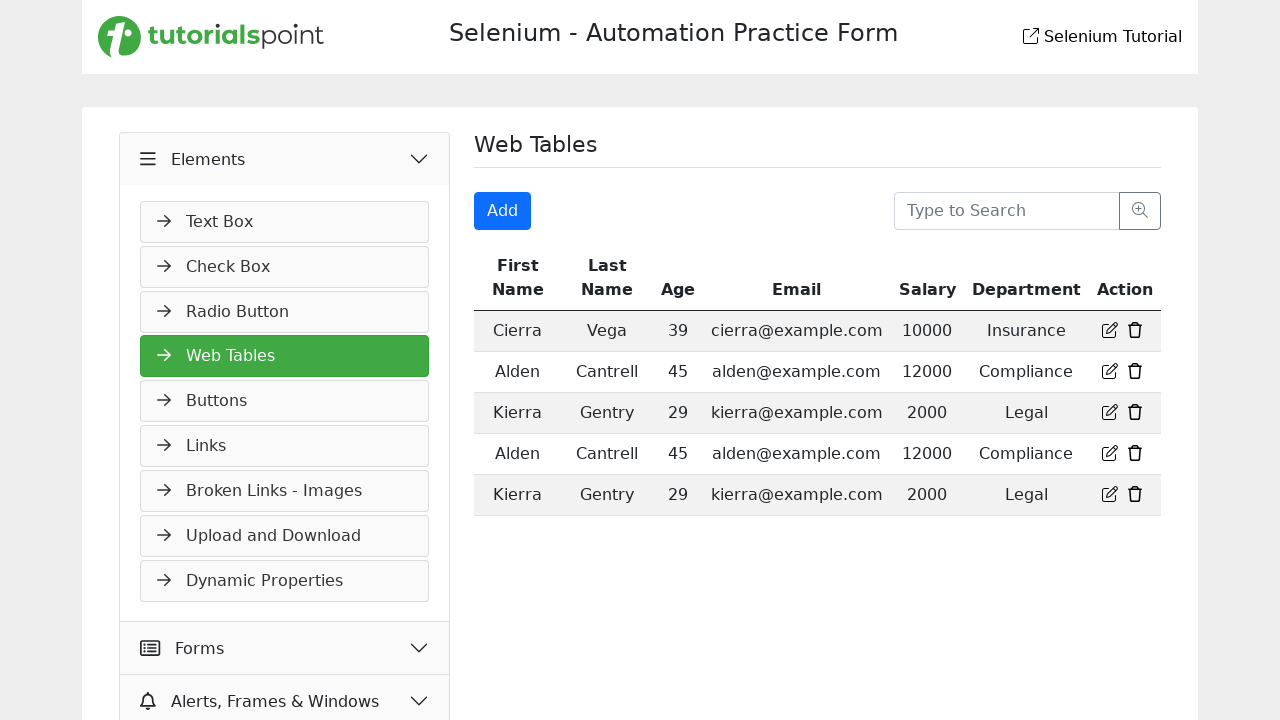